Tests the student registration form with minimum required fields (first name, last name, email, mobile number, and gender) and verifies the submission is successful.

Starting URL: https://demoqa.com/automation-practice-form

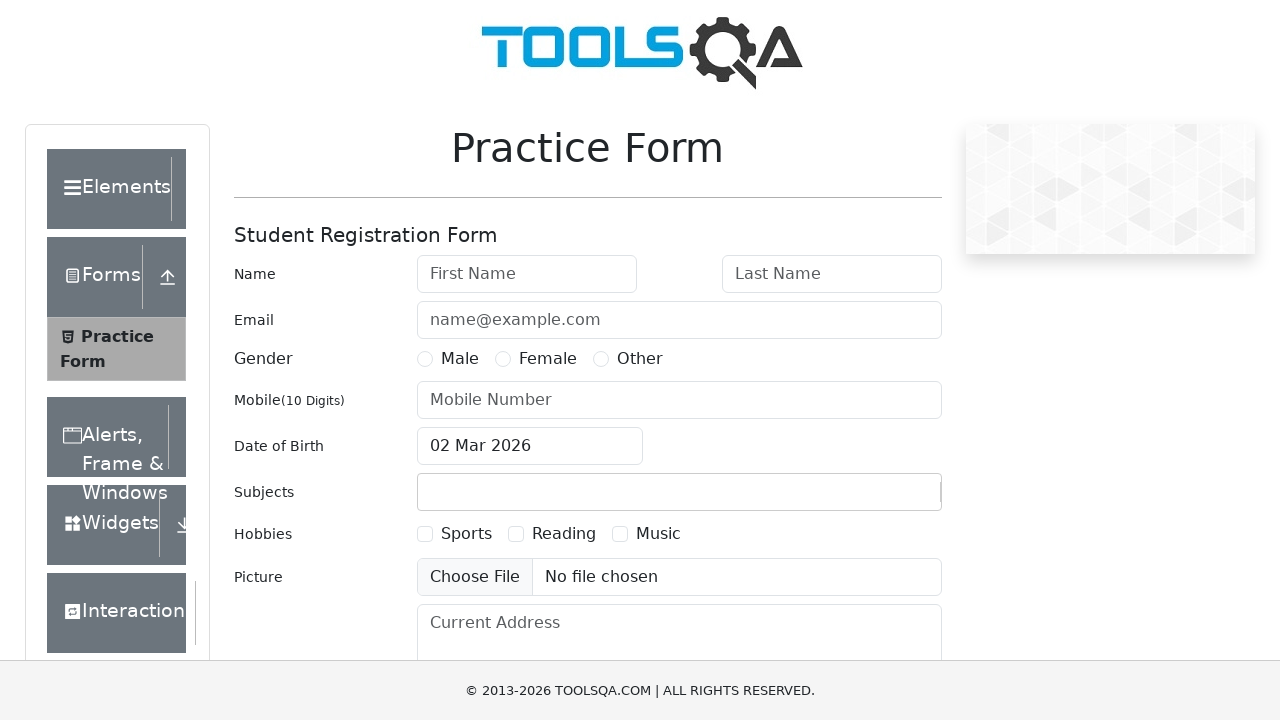

Filled first name field with 'Tom' on #firstName
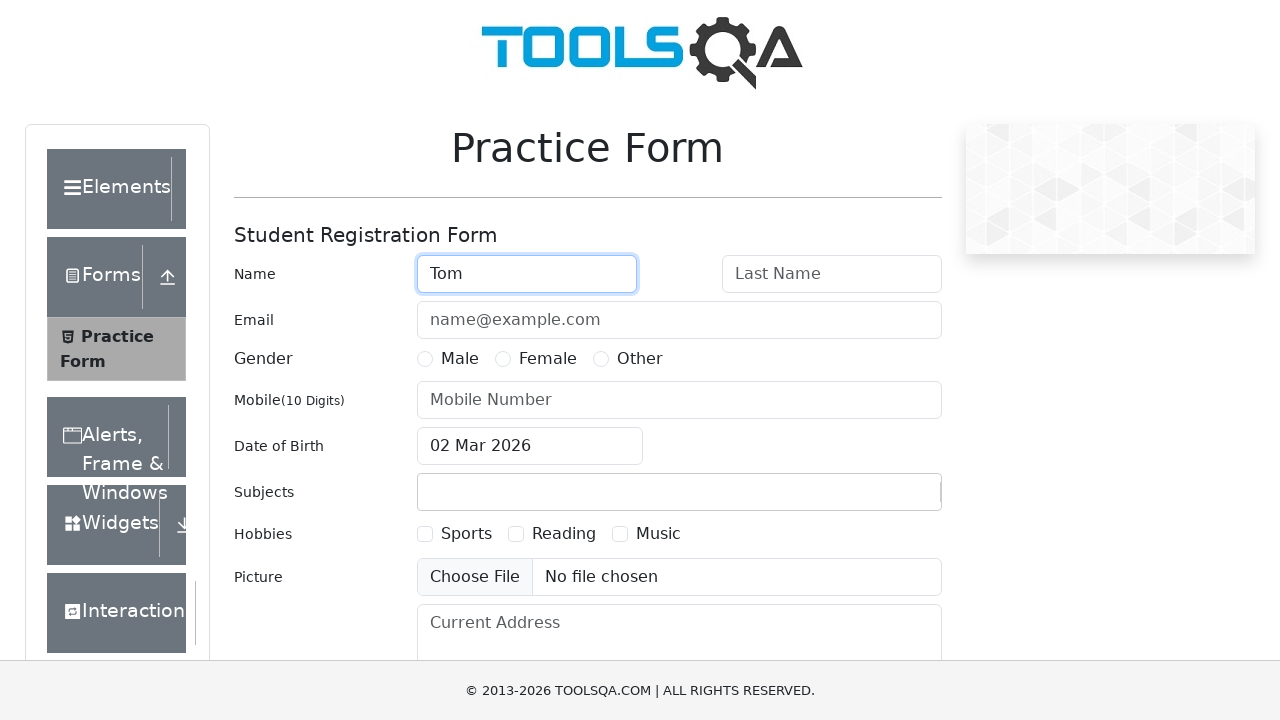

Filled last name field with 'Holland' on #lastName
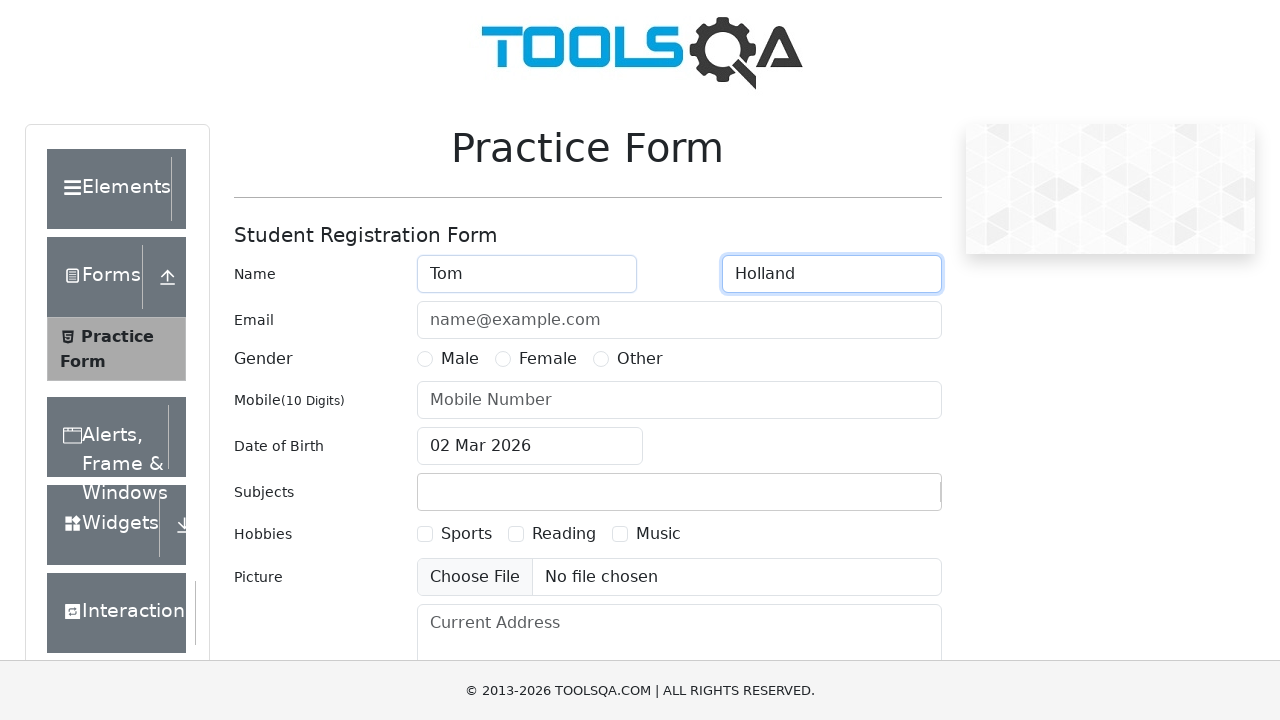

Filled email field with 'tom@mail.ru' on #userEmail
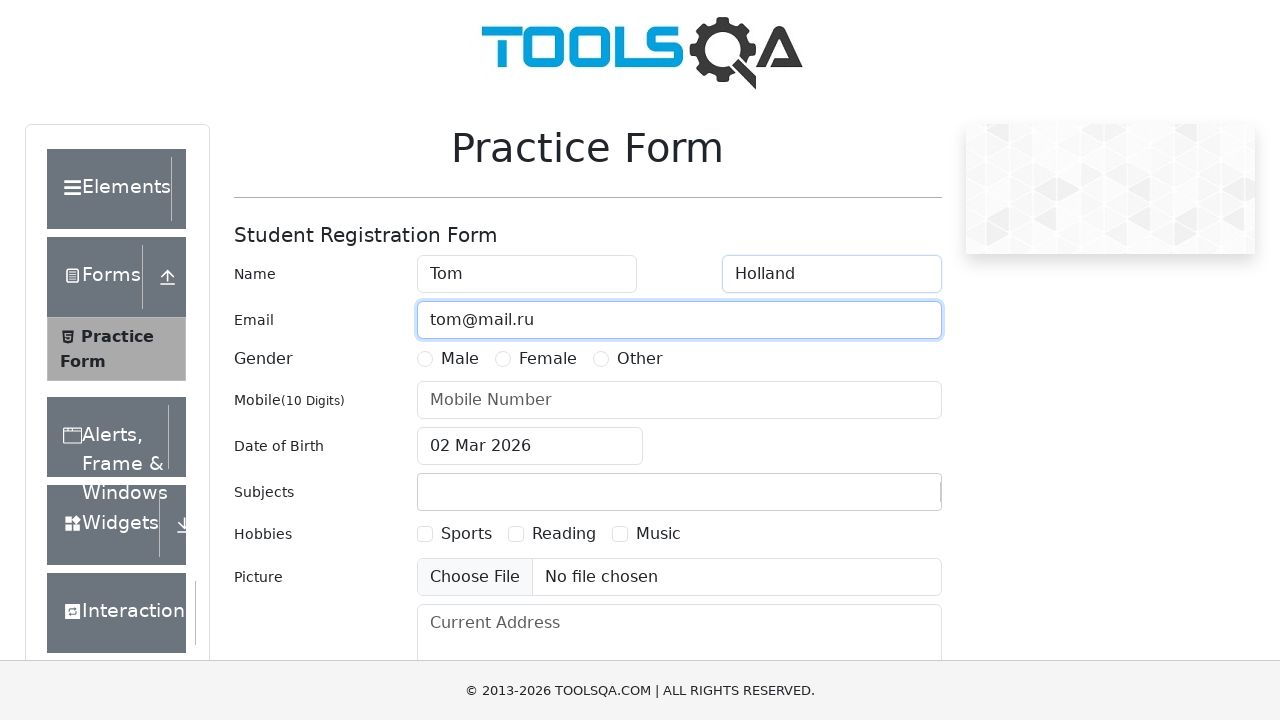

Filled mobile number field with '8800777900' on #userNumber
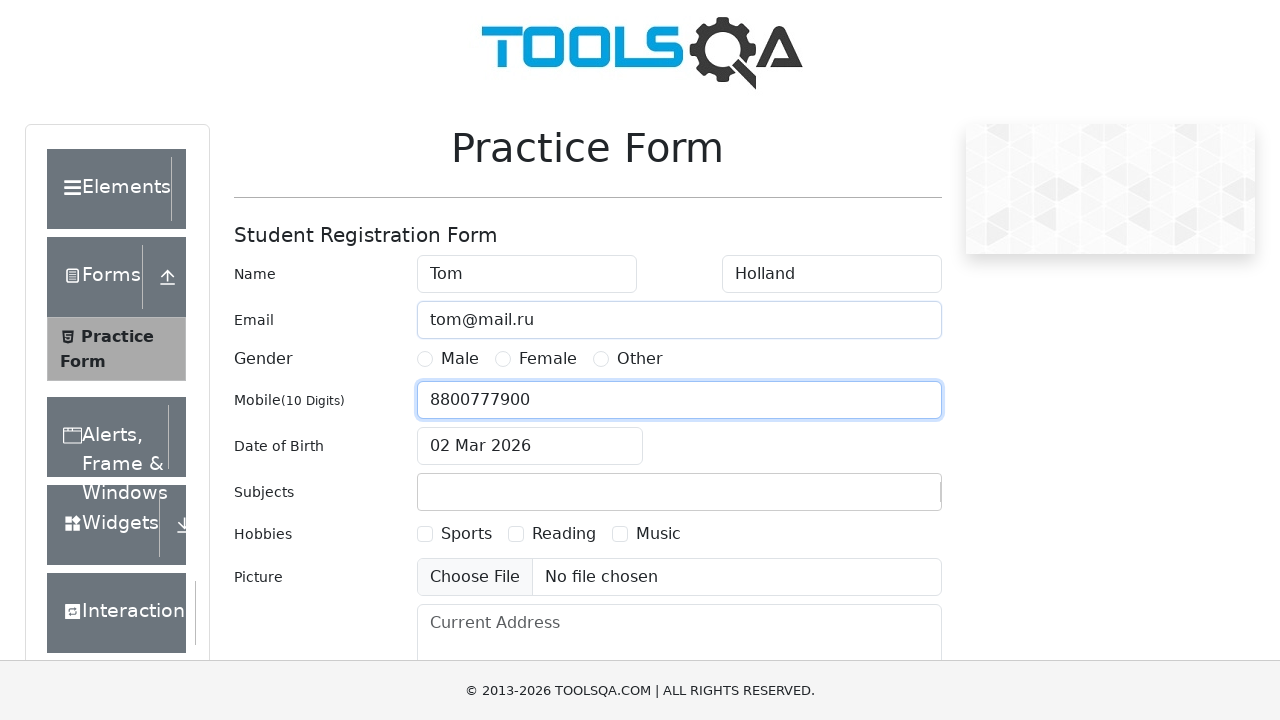

Selected 'Male' as gender at (460, 359) on #genterWrapper >> text=Male
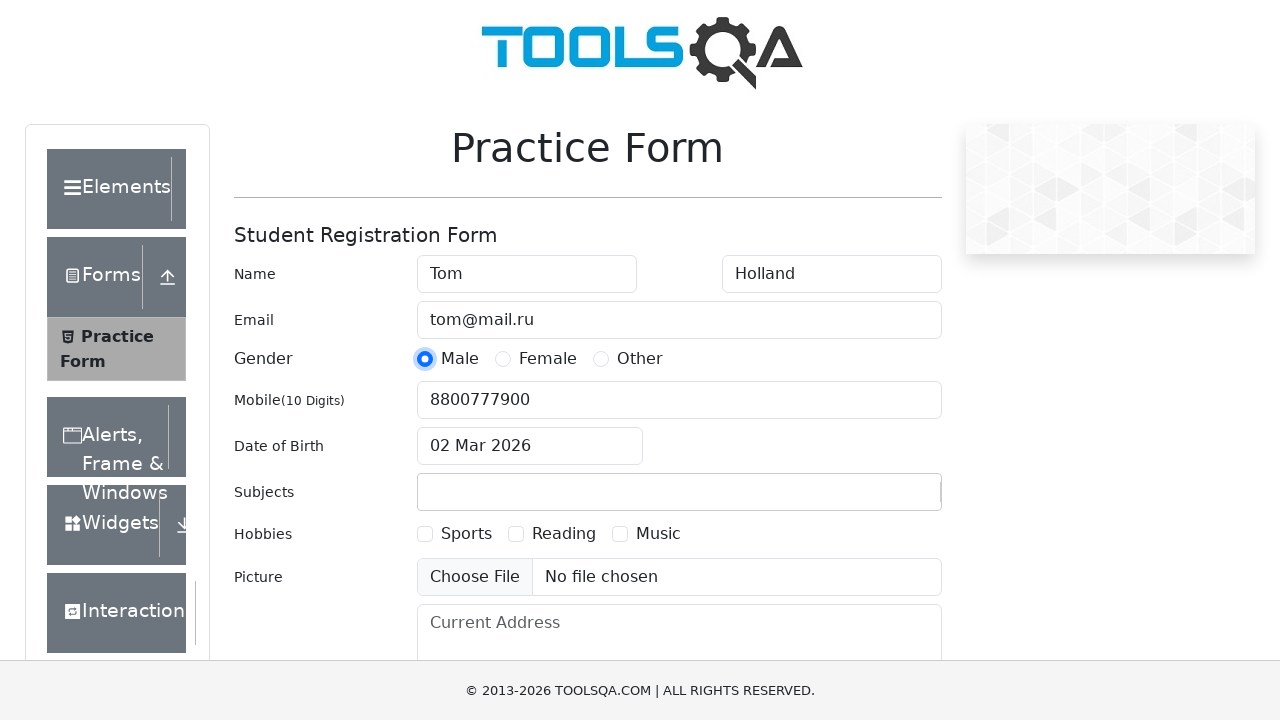

Scrolled to submit button
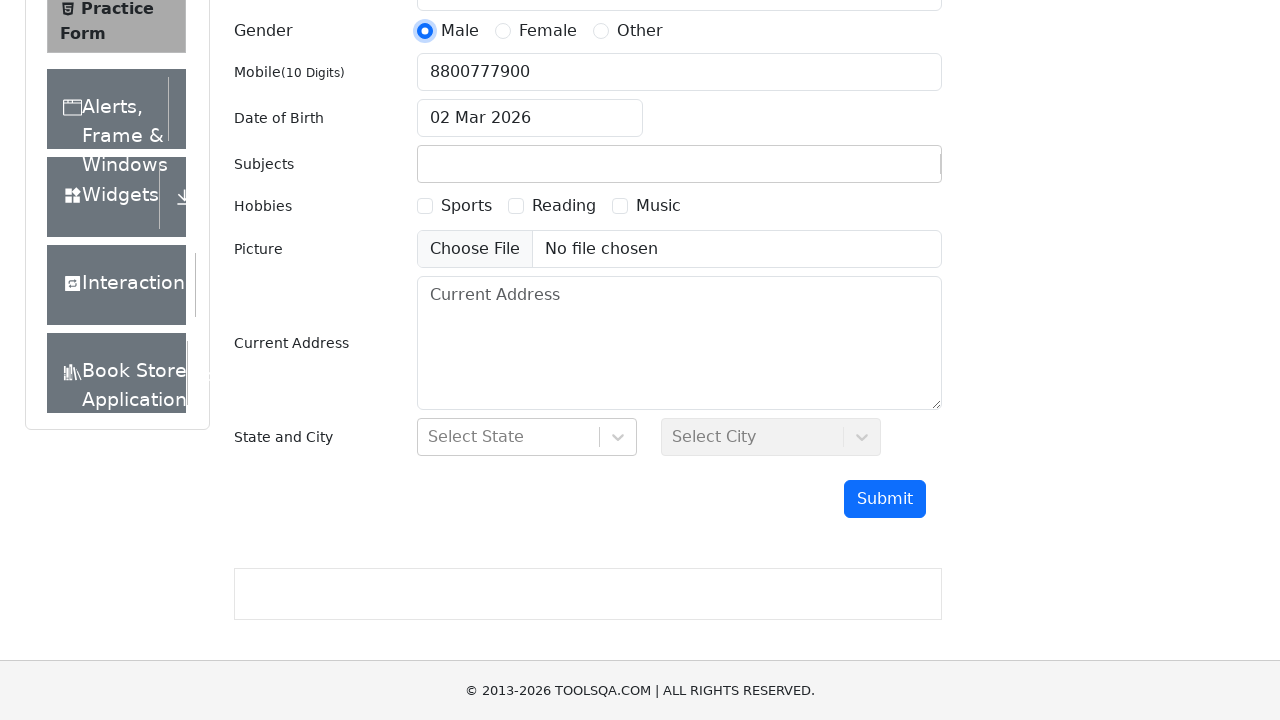

Clicked submit button to register at (885, 499) on #submit
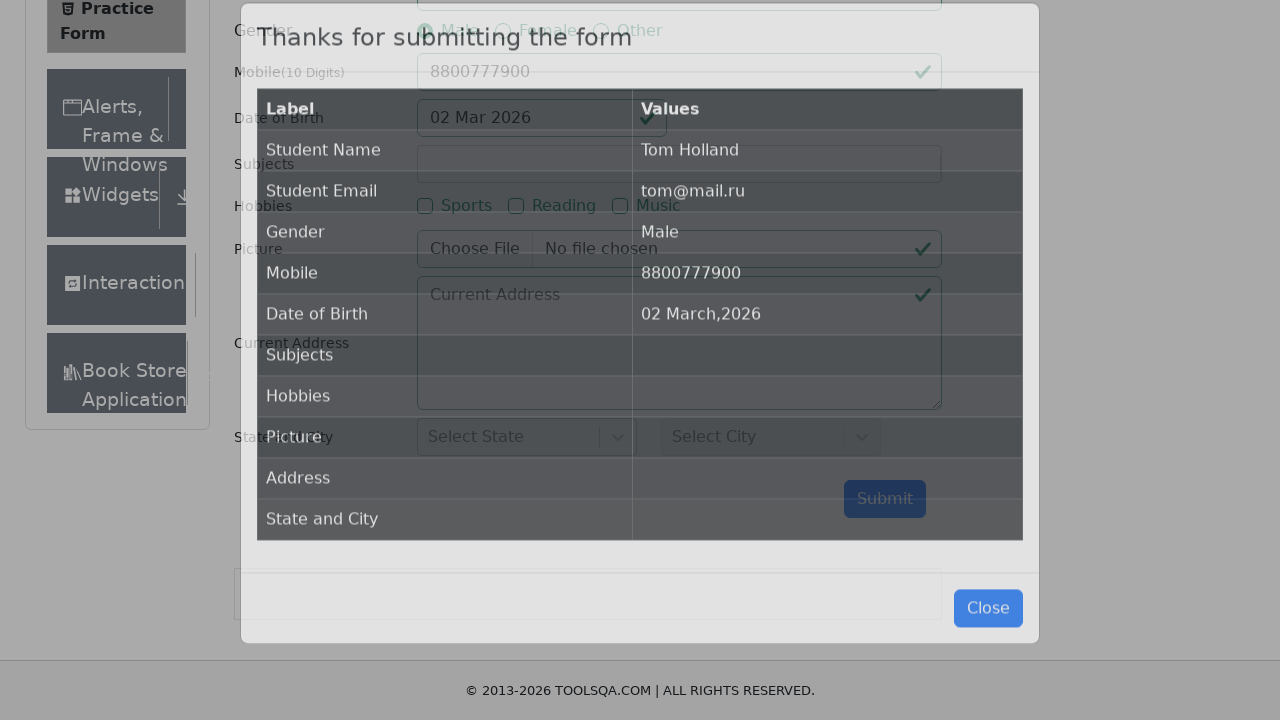

Submission successful - confirmation table appeared
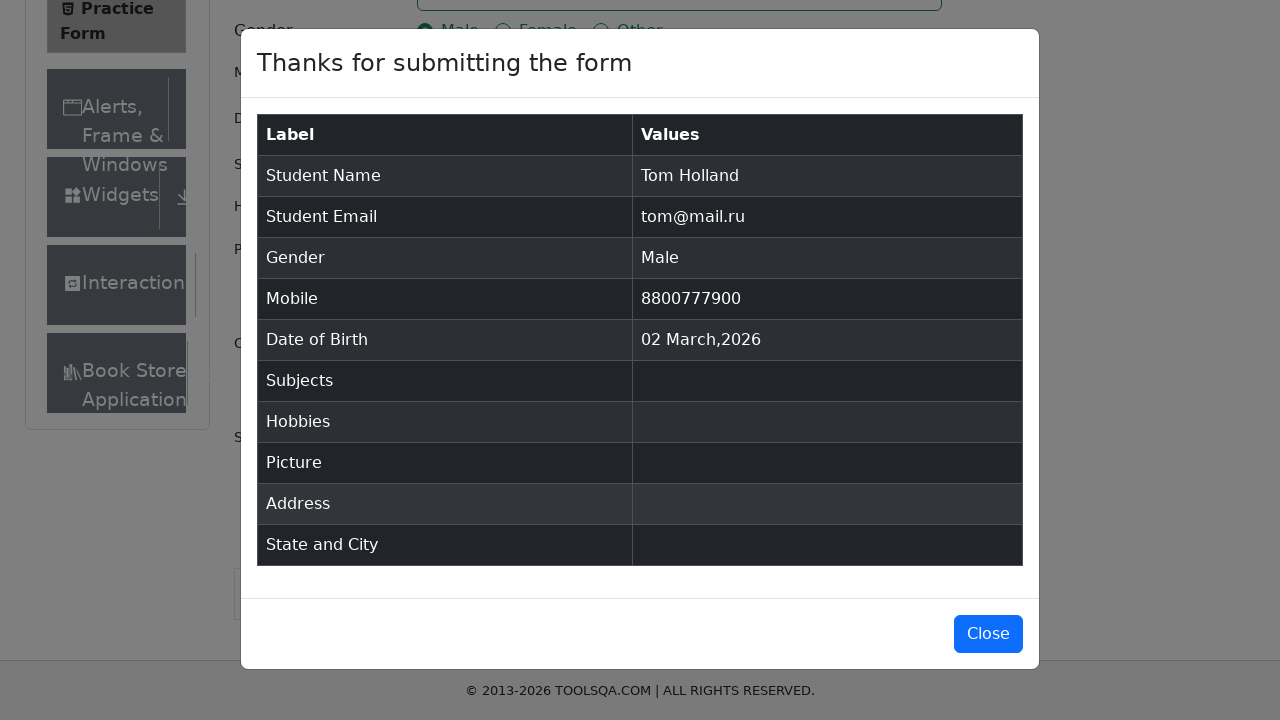

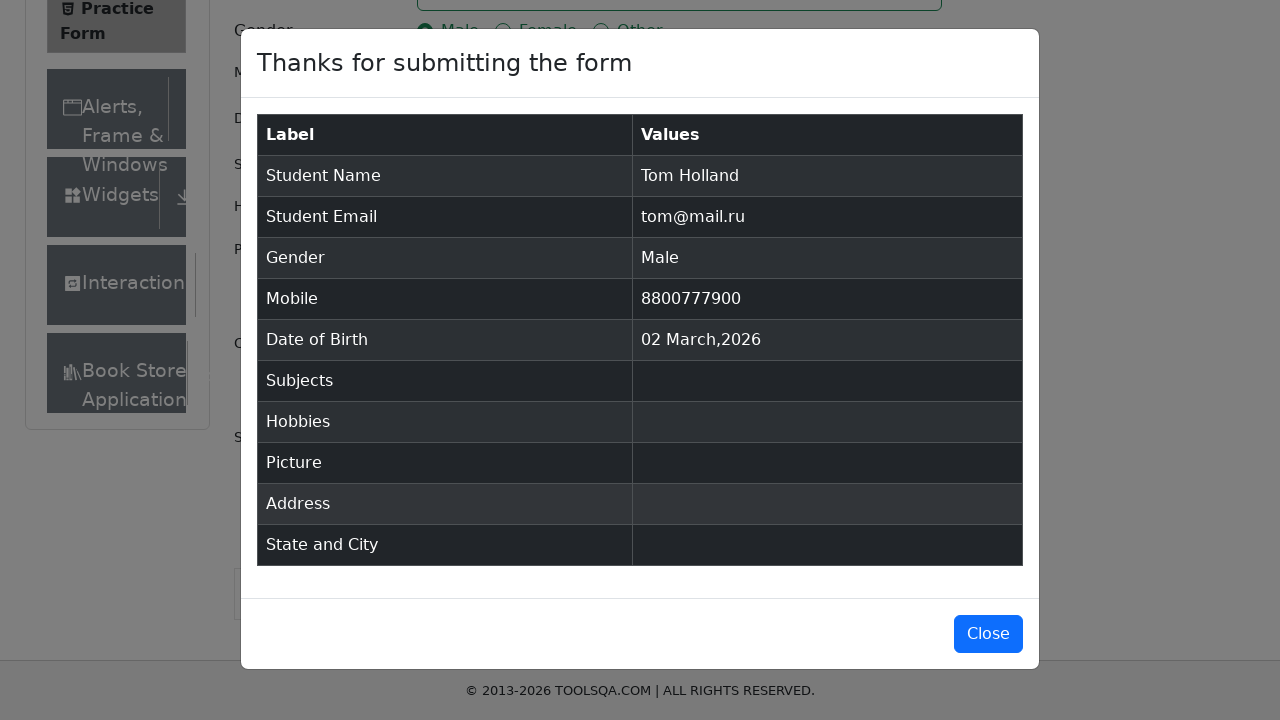